Tests that clicking All filter shows all todo items regardless of completion status

Starting URL: https://demo.playwright.dev/todomvc

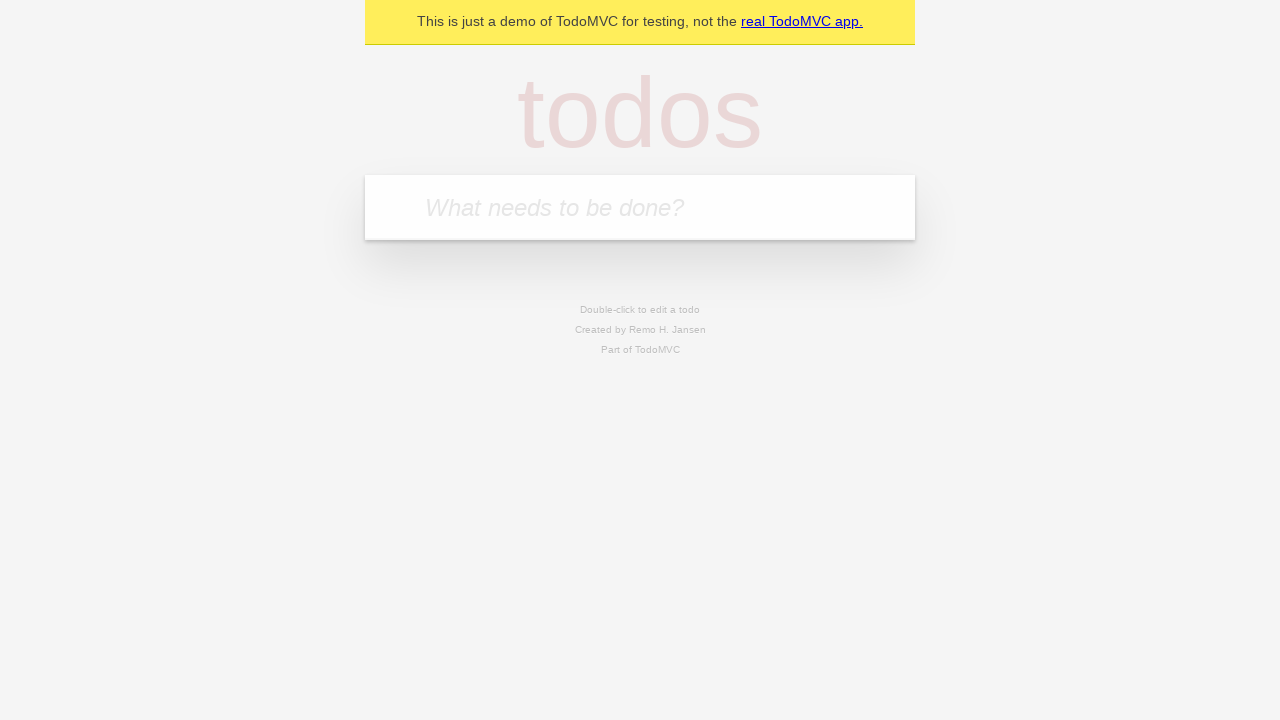

Filled todo input with 'buy some cheese' on internal:attr=[placeholder="What needs to be done?"i]
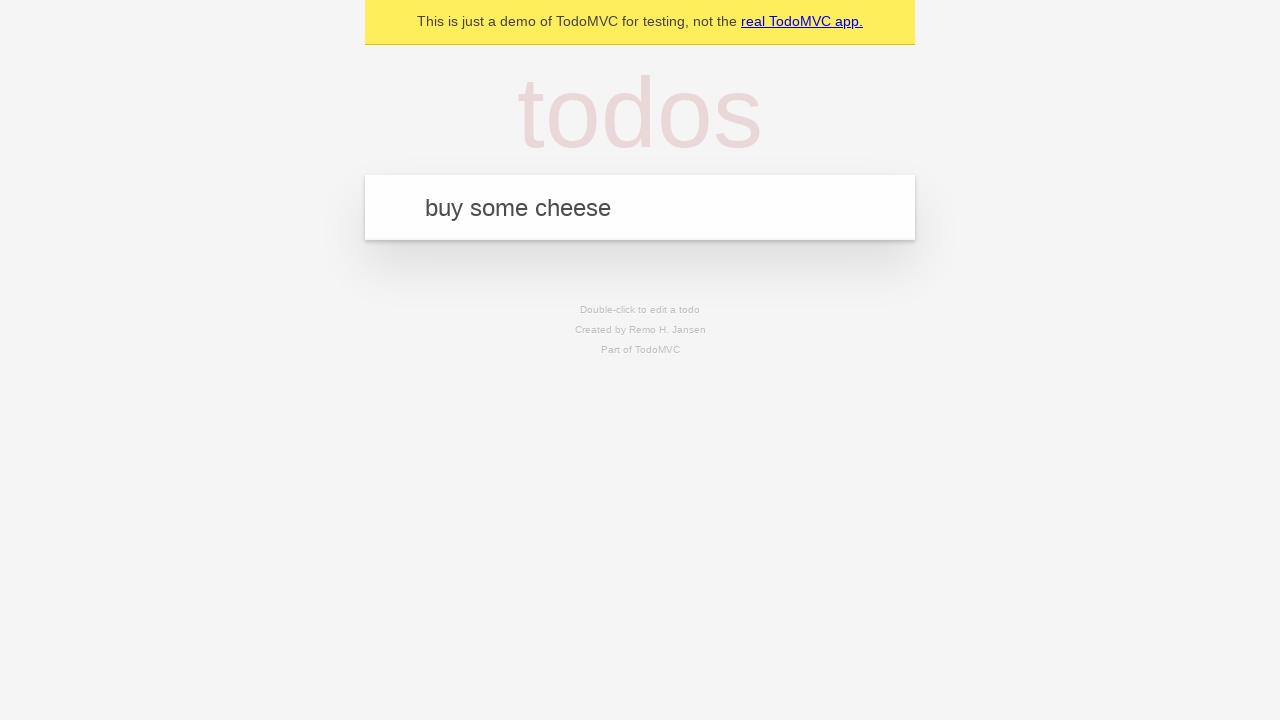

Pressed Enter to add todo 'buy some cheese' on internal:attr=[placeholder="What needs to be done?"i]
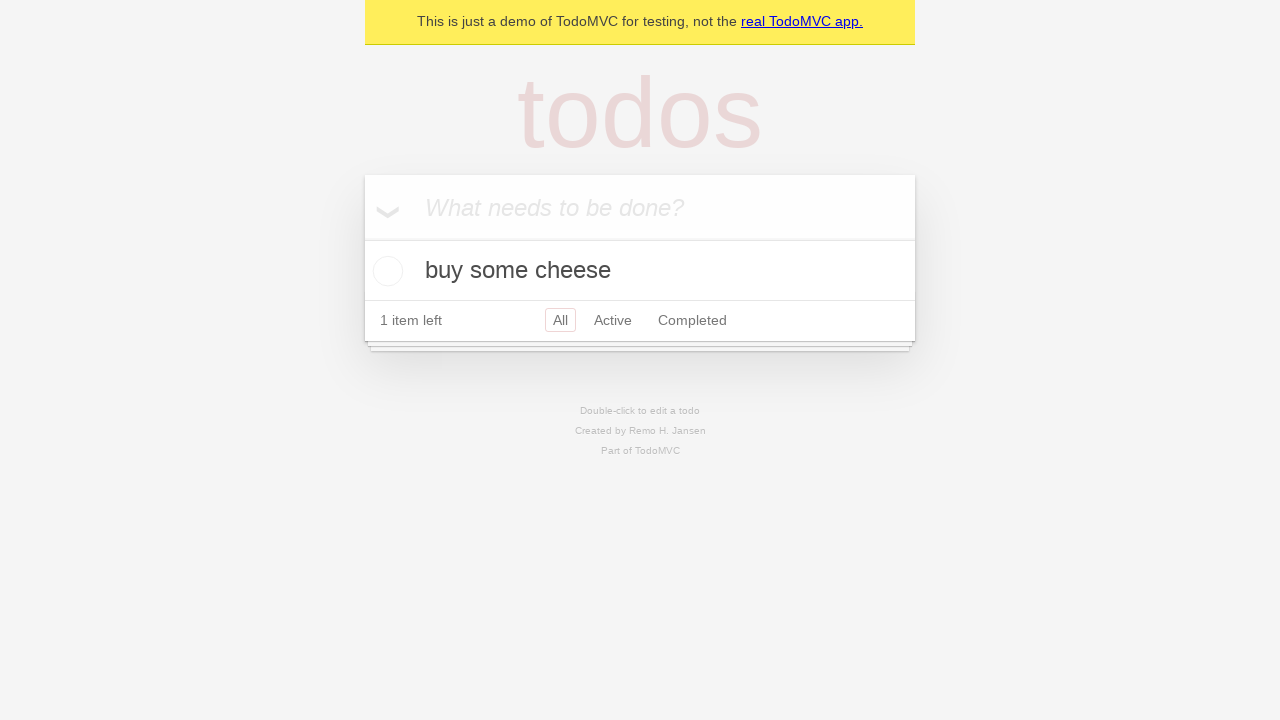

Filled todo input with 'feed the cat' on internal:attr=[placeholder="What needs to be done?"i]
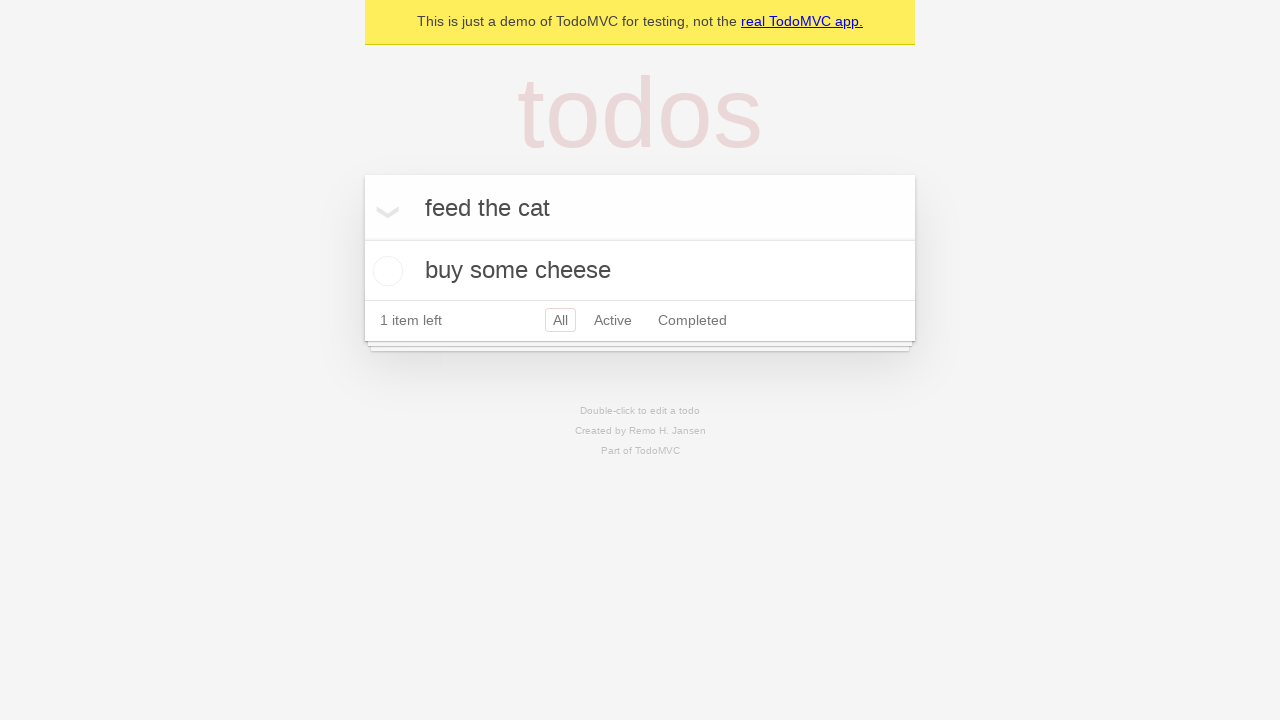

Pressed Enter to add todo 'feed the cat' on internal:attr=[placeholder="What needs to be done?"i]
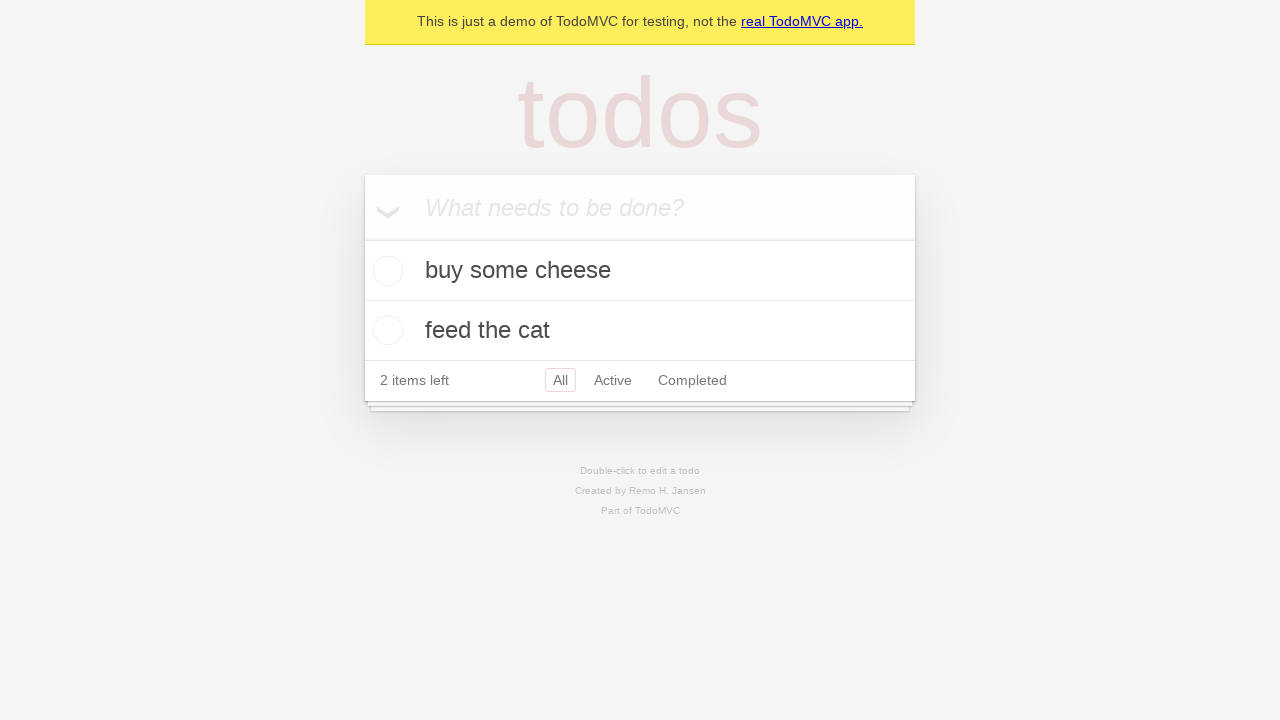

Filled todo input with 'book a doctors appointment' on internal:attr=[placeholder="What needs to be done?"i]
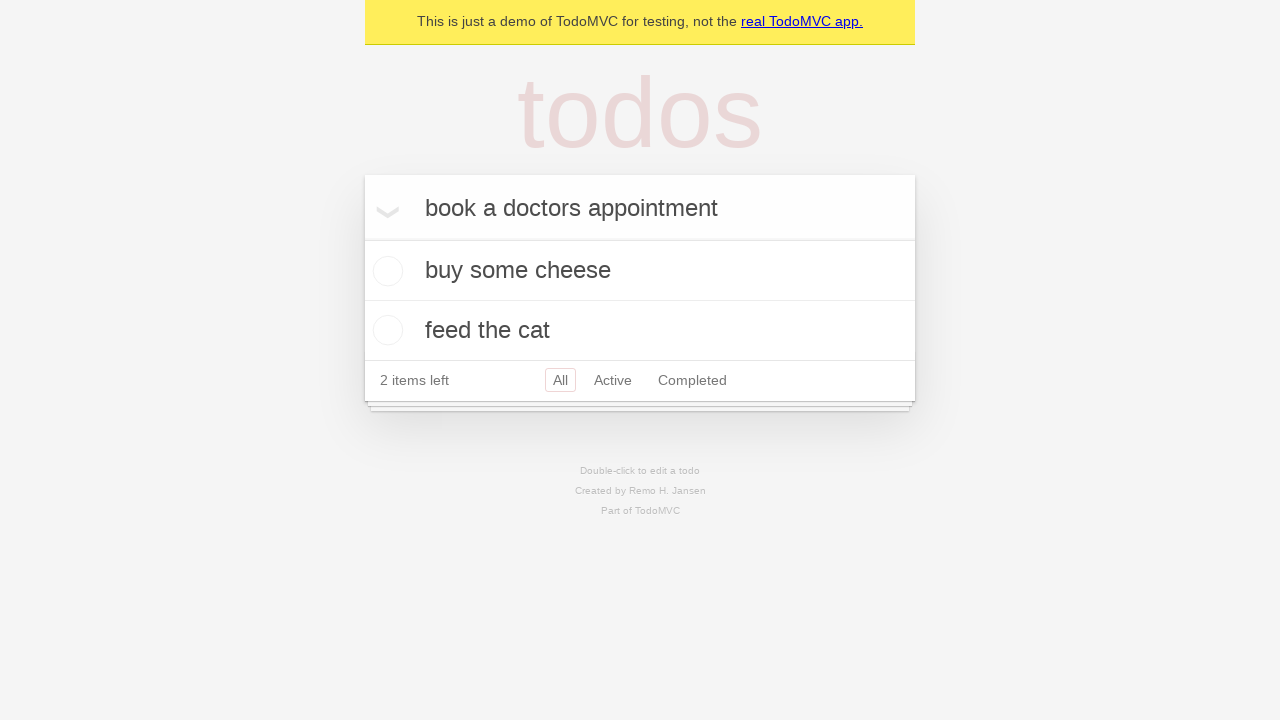

Pressed Enter to add todo 'book a doctors appointment' on internal:attr=[placeholder="What needs to be done?"i]
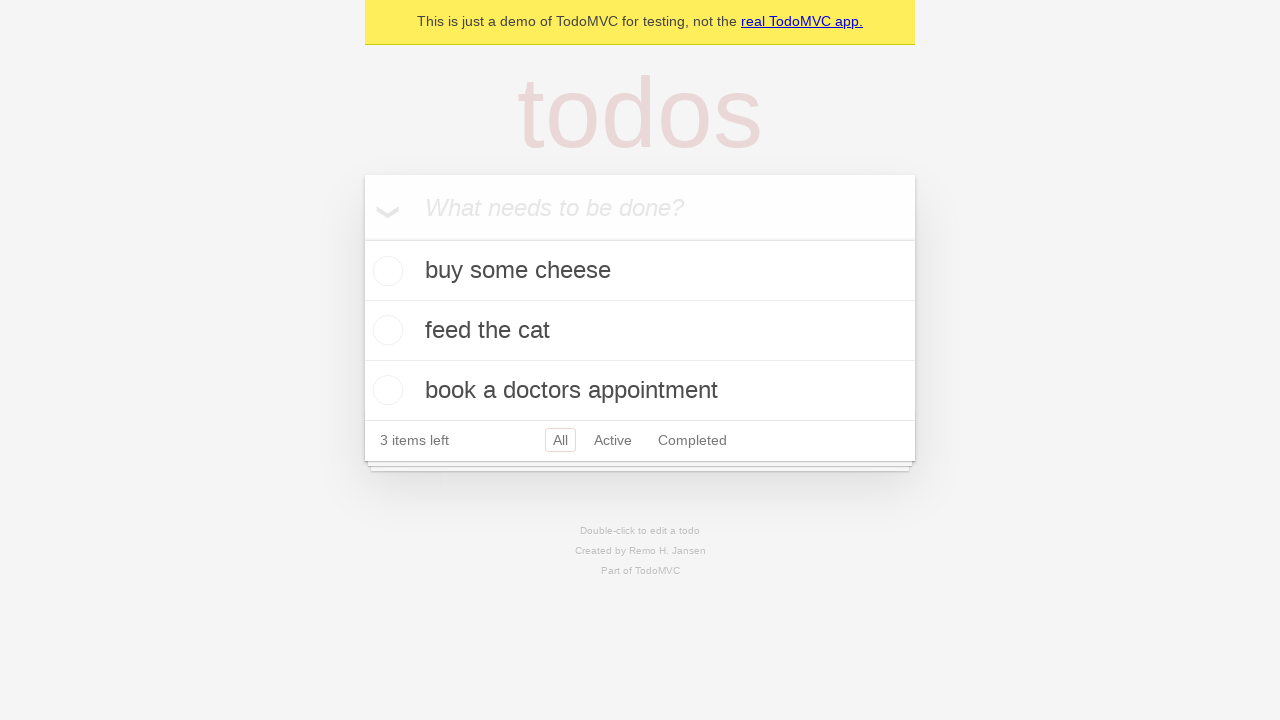

Checked checkbox on second todo item to mark as completed at (385, 330) on internal:testid=[data-testid="todo-item"s] >> nth=1 >> internal:role=checkbox
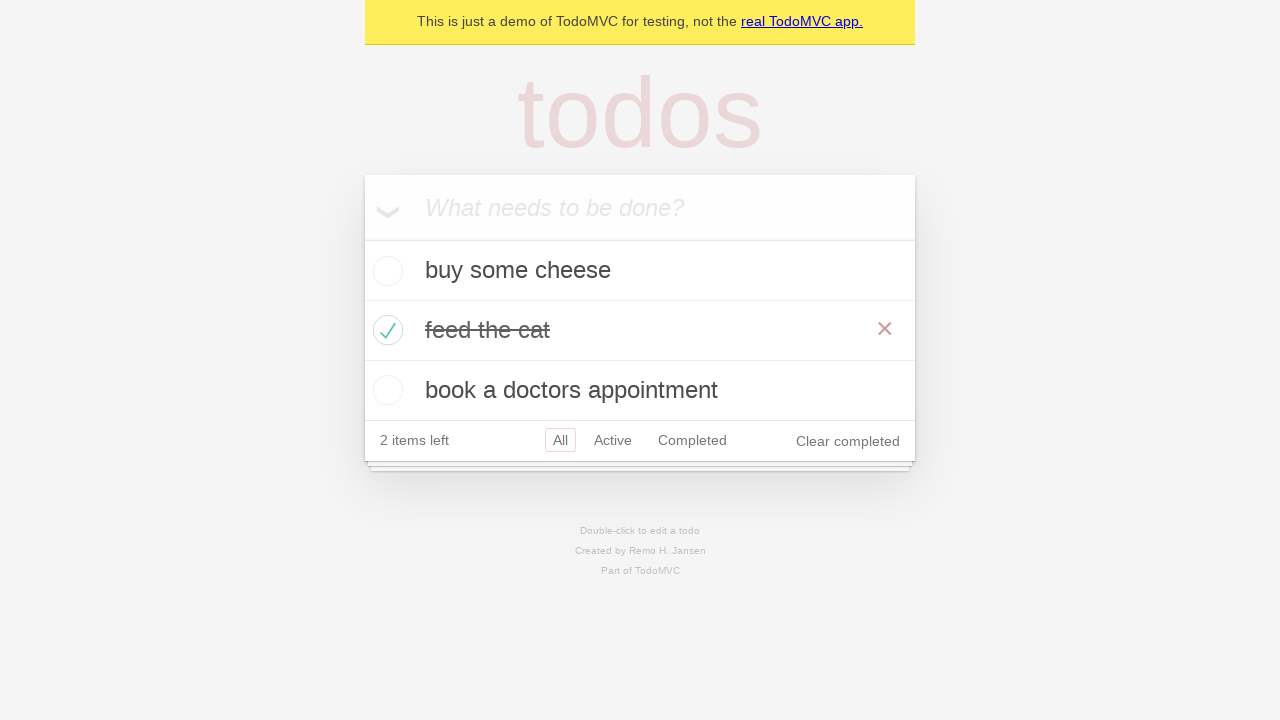

Clicked Active filter at (613, 440) on internal:role=link[name="Active"i]
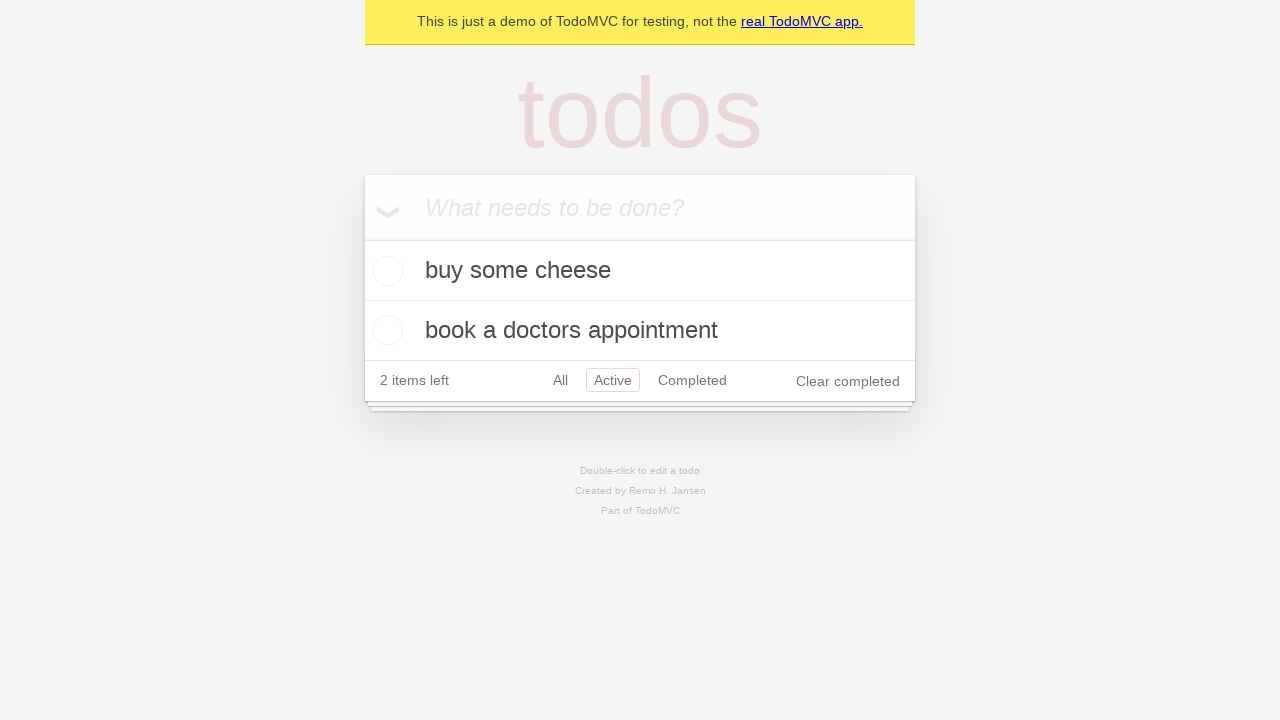

Clicked Completed filter at (692, 380) on internal:role=link[name="Completed"i]
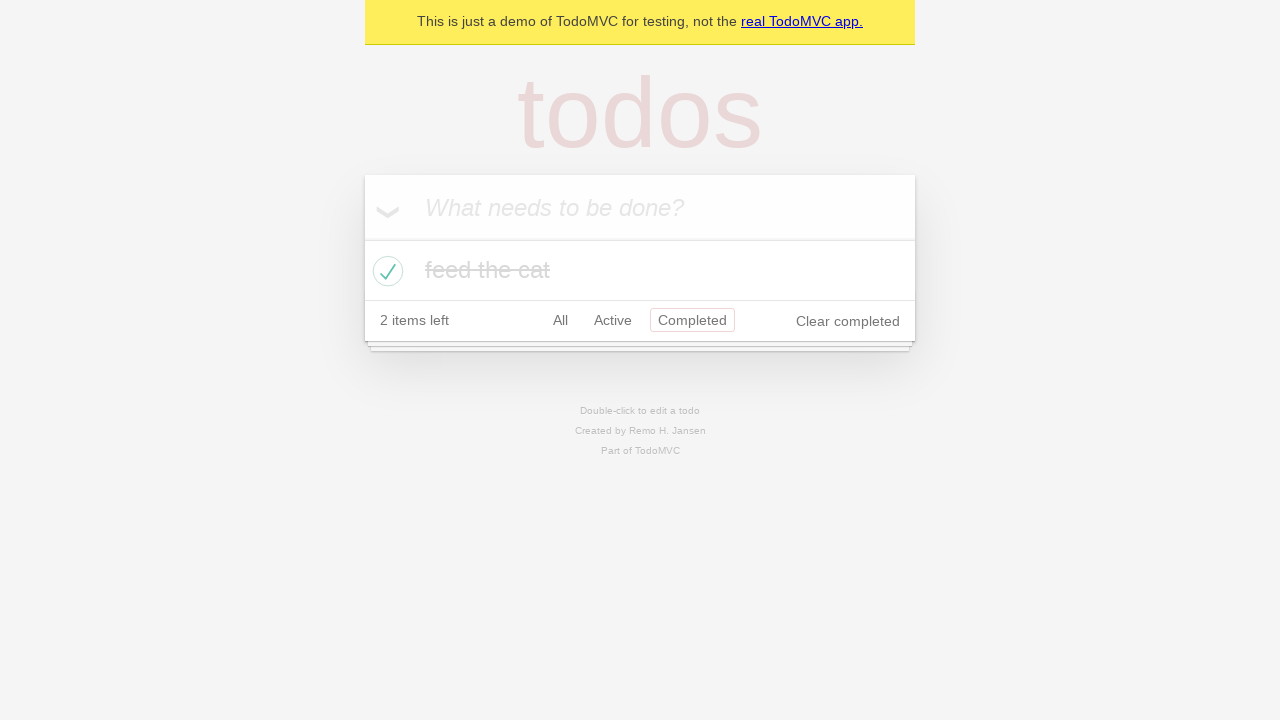

Clicked All filter to display all todo items at (560, 320) on internal:role=link[name="All"i]
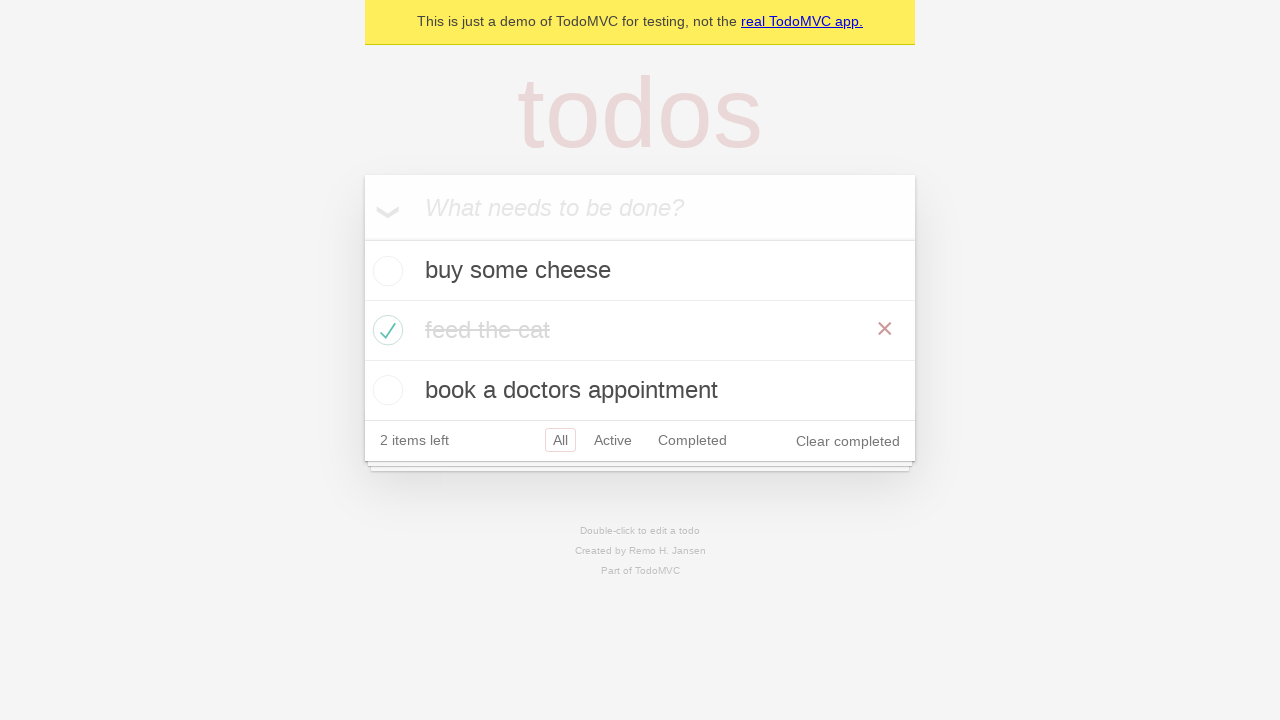

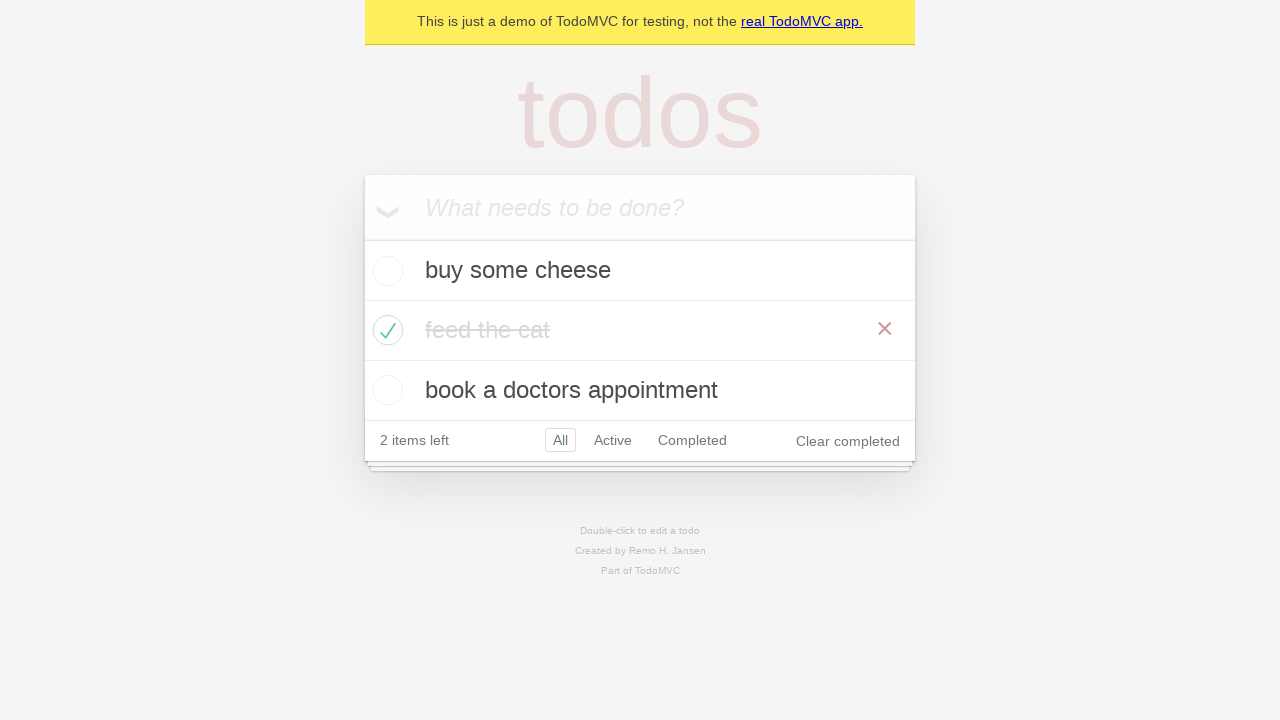